Demonstrates clearing an email input field to remove any previous data

Starting URL: https://www.selenium.dev/selenium/web/inputs.html

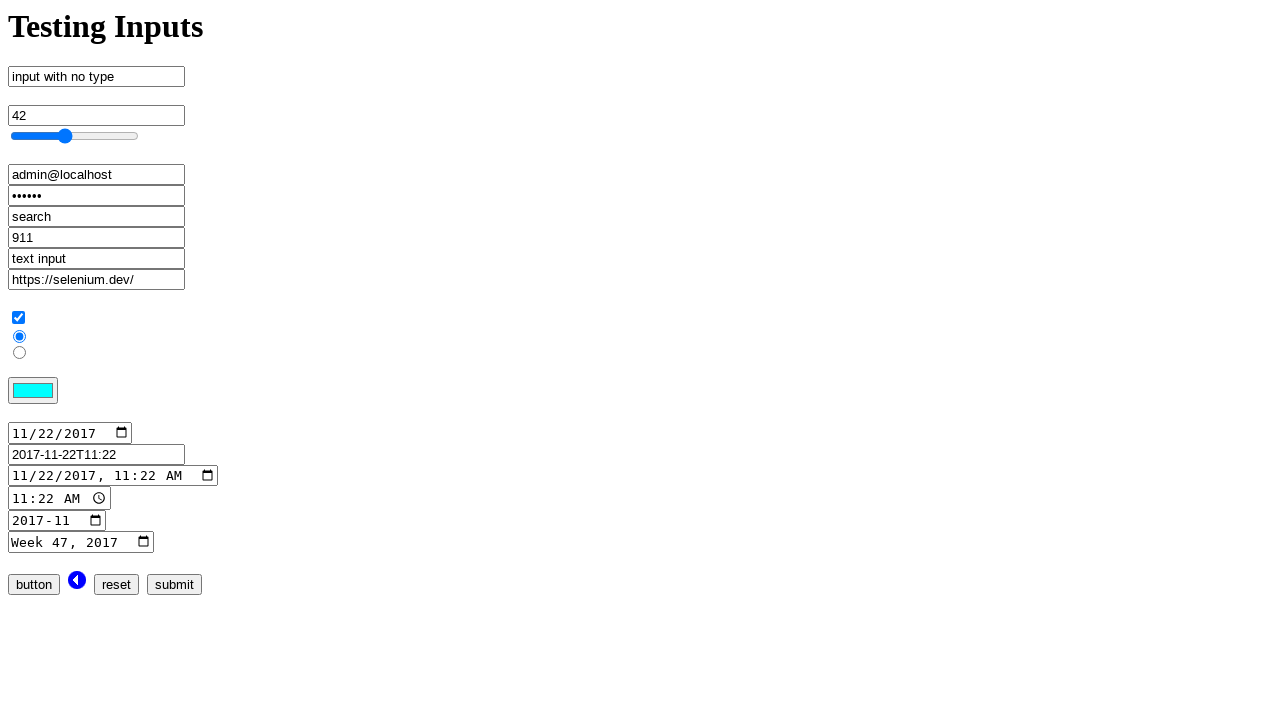

Cleared the email input field by filling with empty string on input[name='email_input']
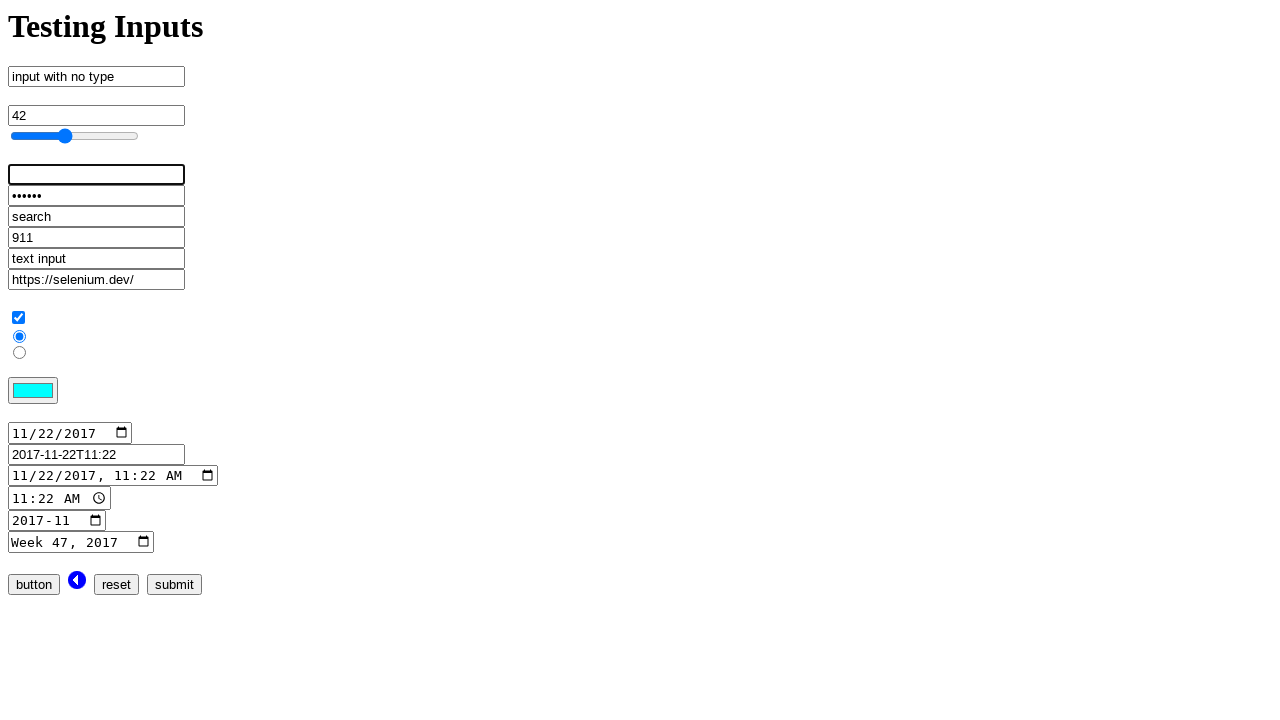

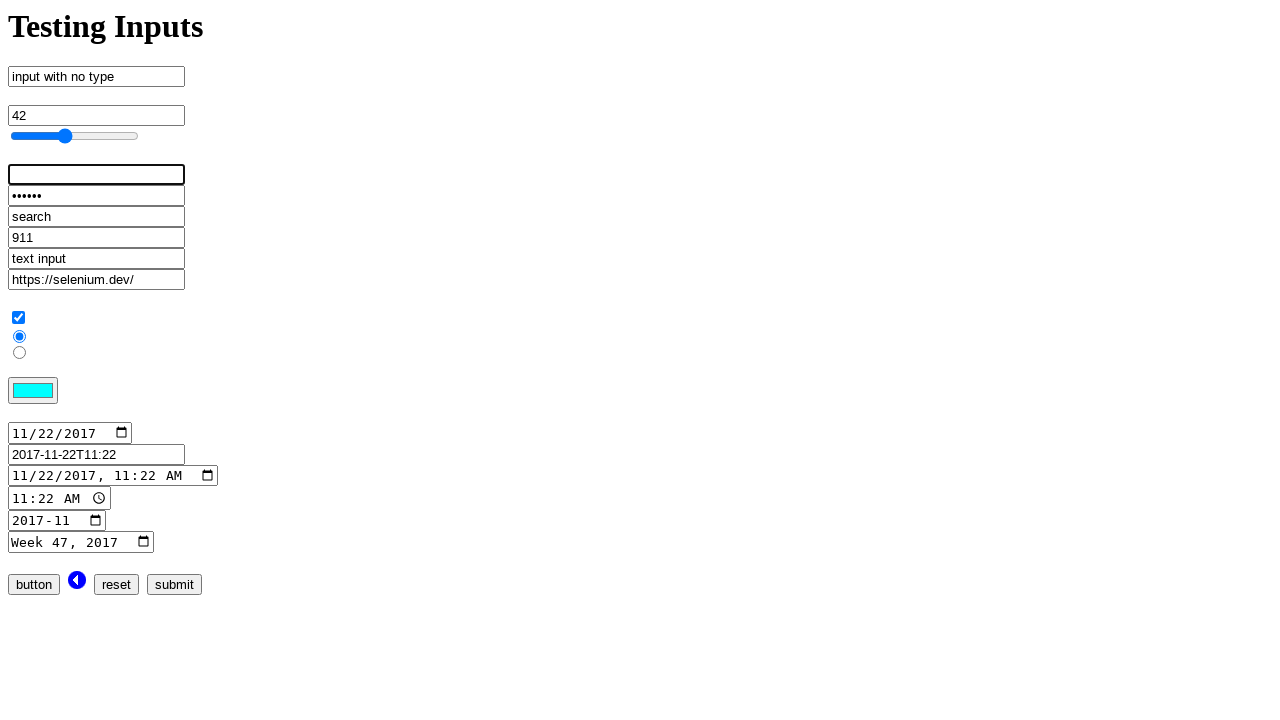